Tests unmarking completed todo items by unchecking their checkboxes

Starting URL: https://demo.playwright.dev/todomvc

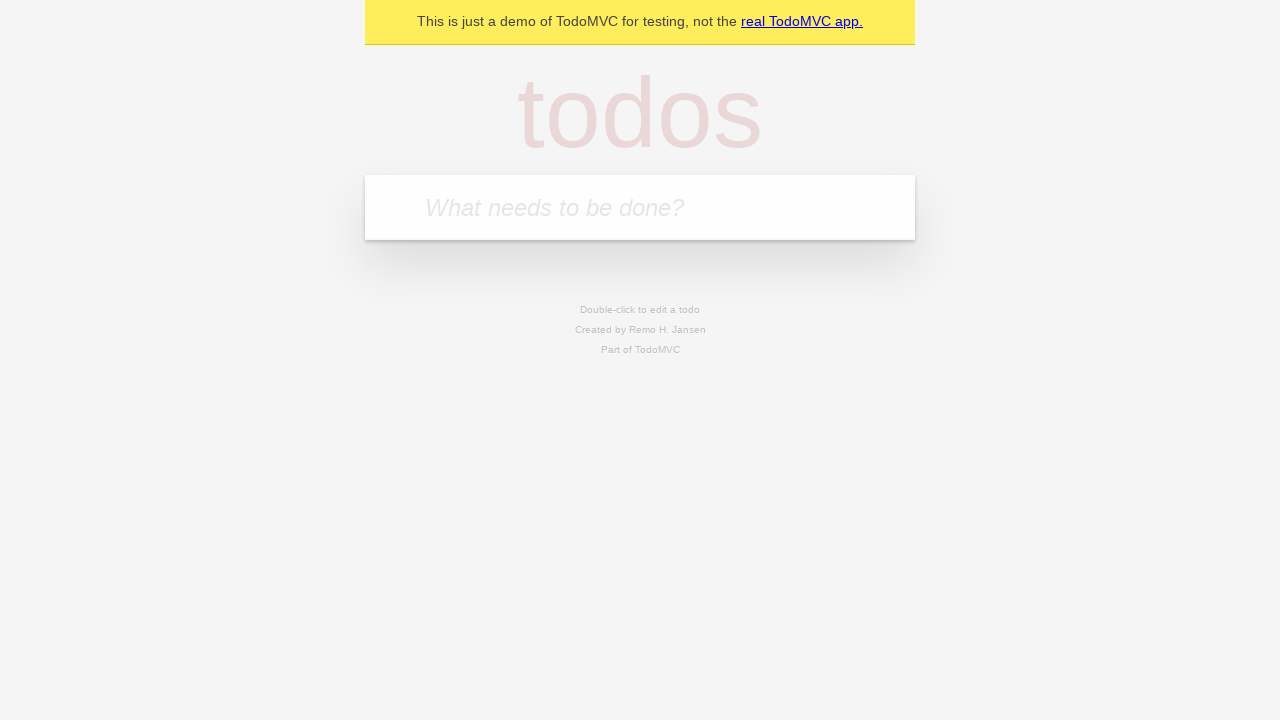

Located the 'What needs to be done?' input field
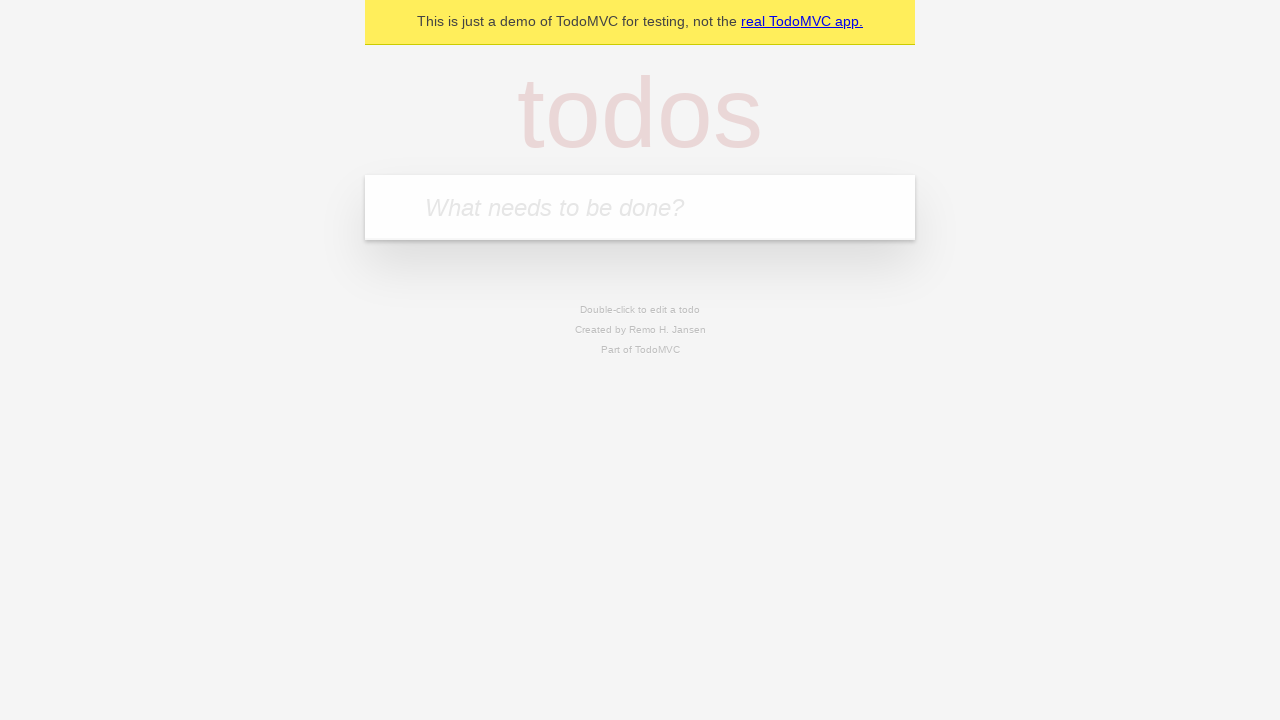

Filled todo input with 'buy some cheese' on internal:attr=[placeholder="What needs to be done?"i]
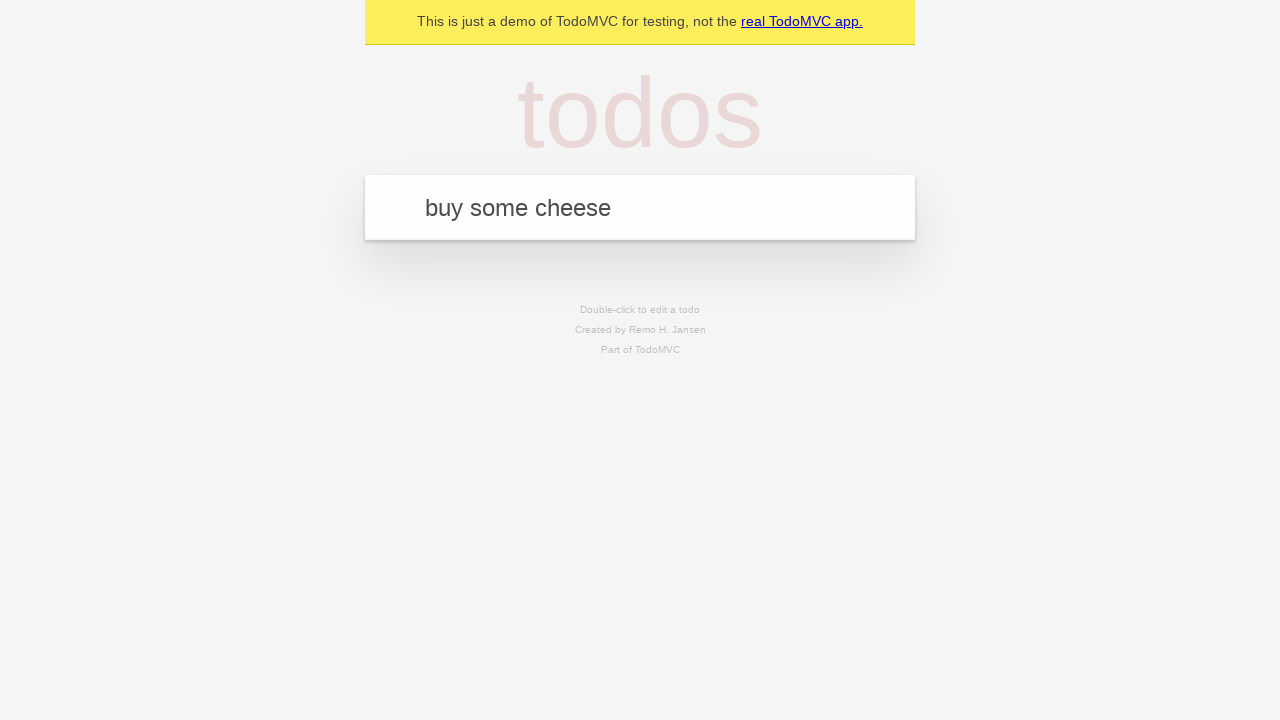

Pressed Enter to create todo item 'buy some cheese' on internal:attr=[placeholder="What needs to be done?"i]
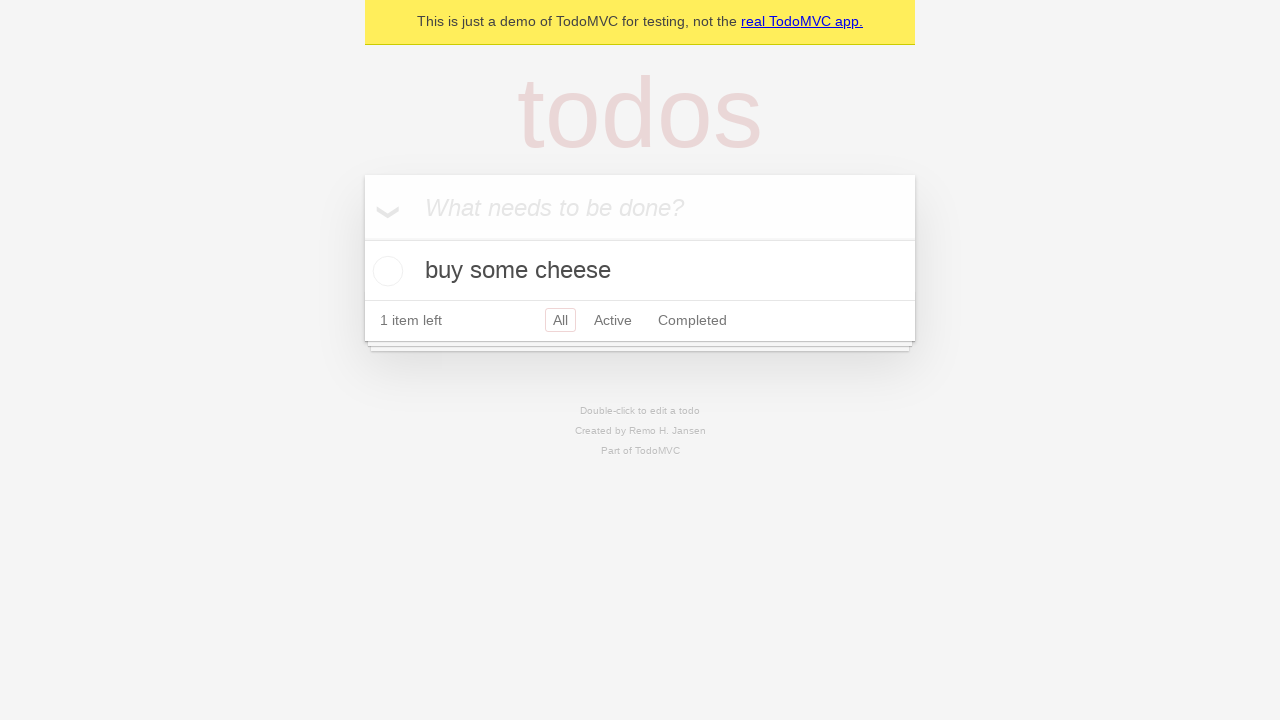

Filled todo input with 'feed the cat' on internal:attr=[placeholder="What needs to be done?"i]
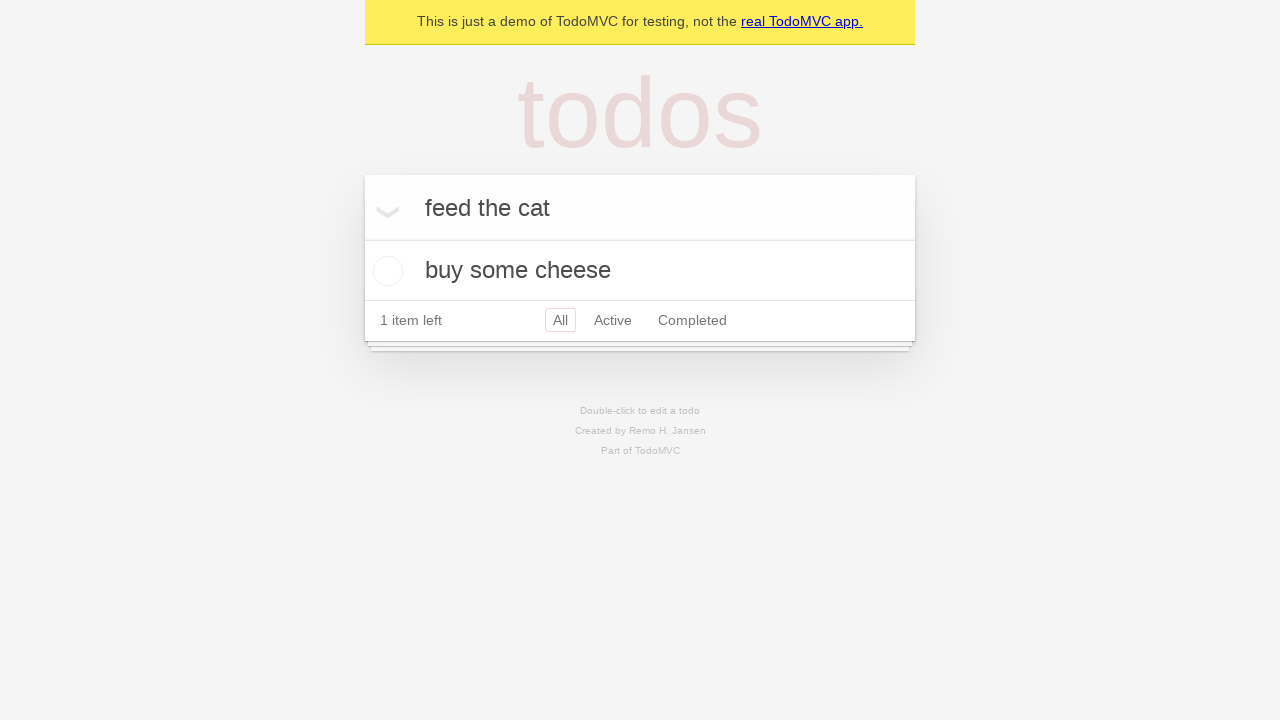

Pressed Enter to create todo item 'feed the cat' on internal:attr=[placeholder="What needs to be done?"i]
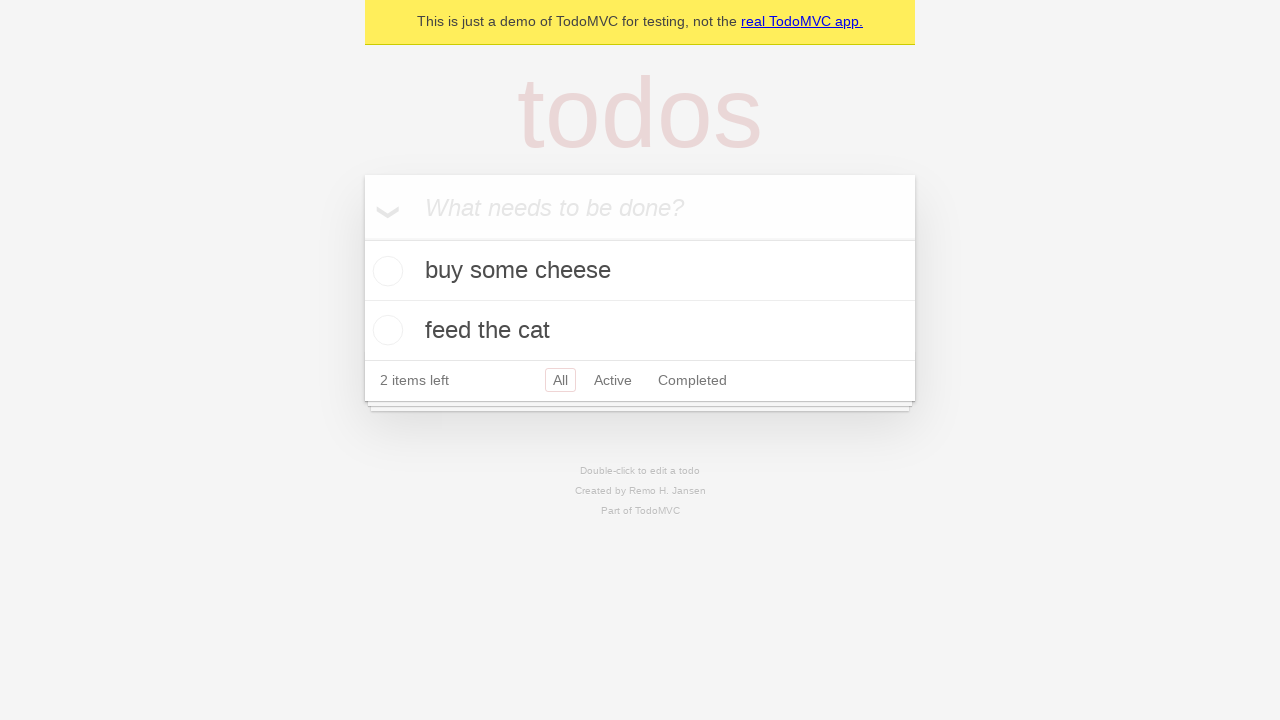

Located the first todo item
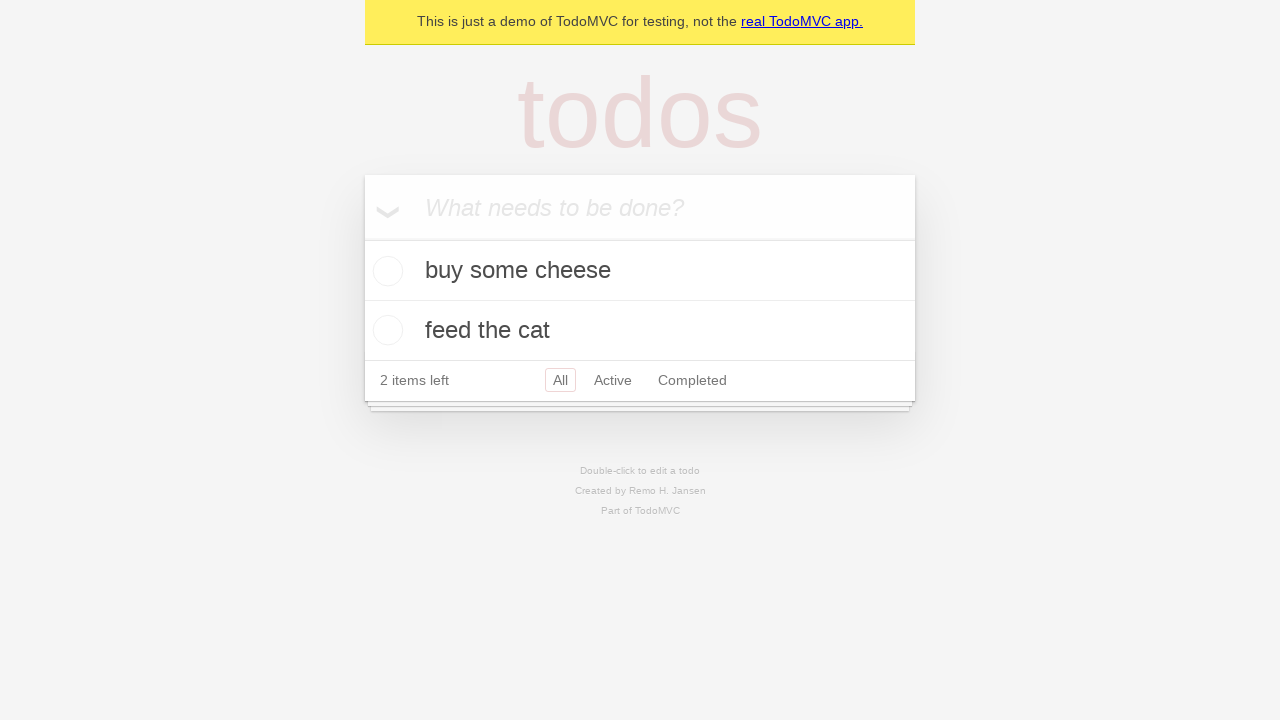

Located the checkbox for the first todo item
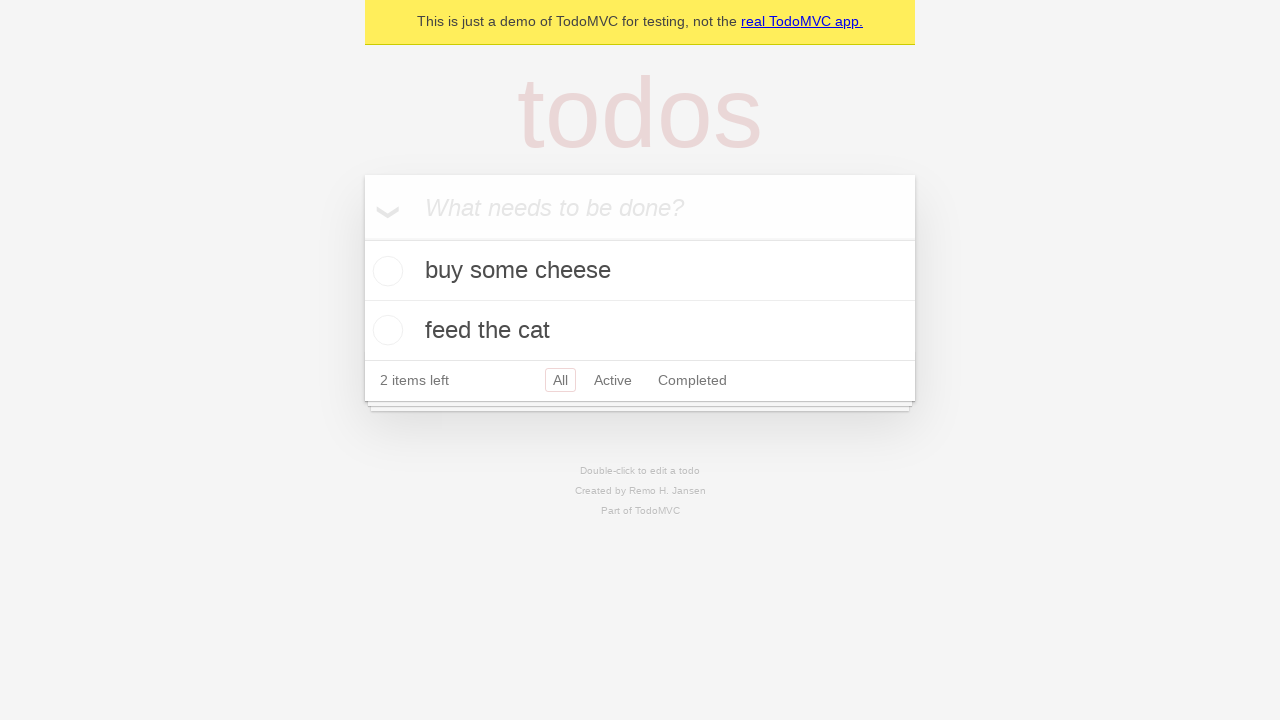

Checked the checkbox to mark first todo as complete at (385, 271) on internal:testid=[data-testid="todo-item"s] >> nth=0 >> internal:role=checkbox
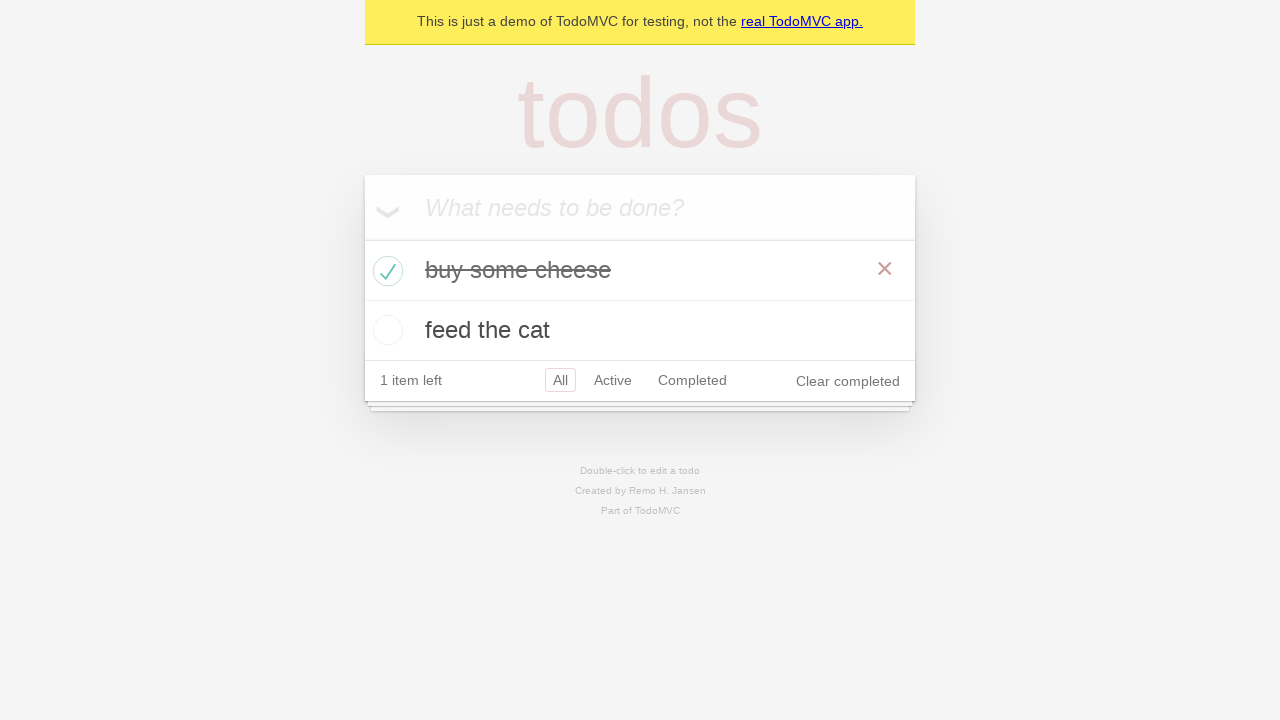

Unchecked the checkbox to mark first todo as incomplete at (385, 271) on internal:testid=[data-testid="todo-item"s] >> nth=0 >> internal:role=checkbox
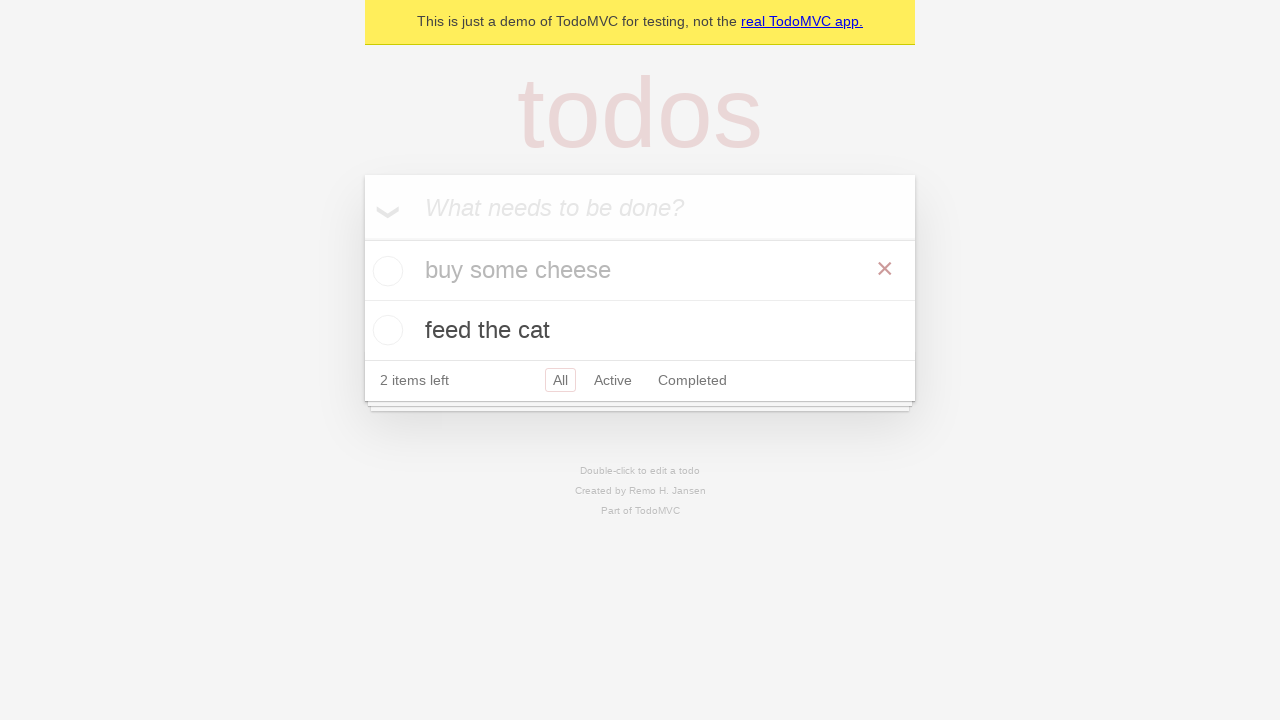

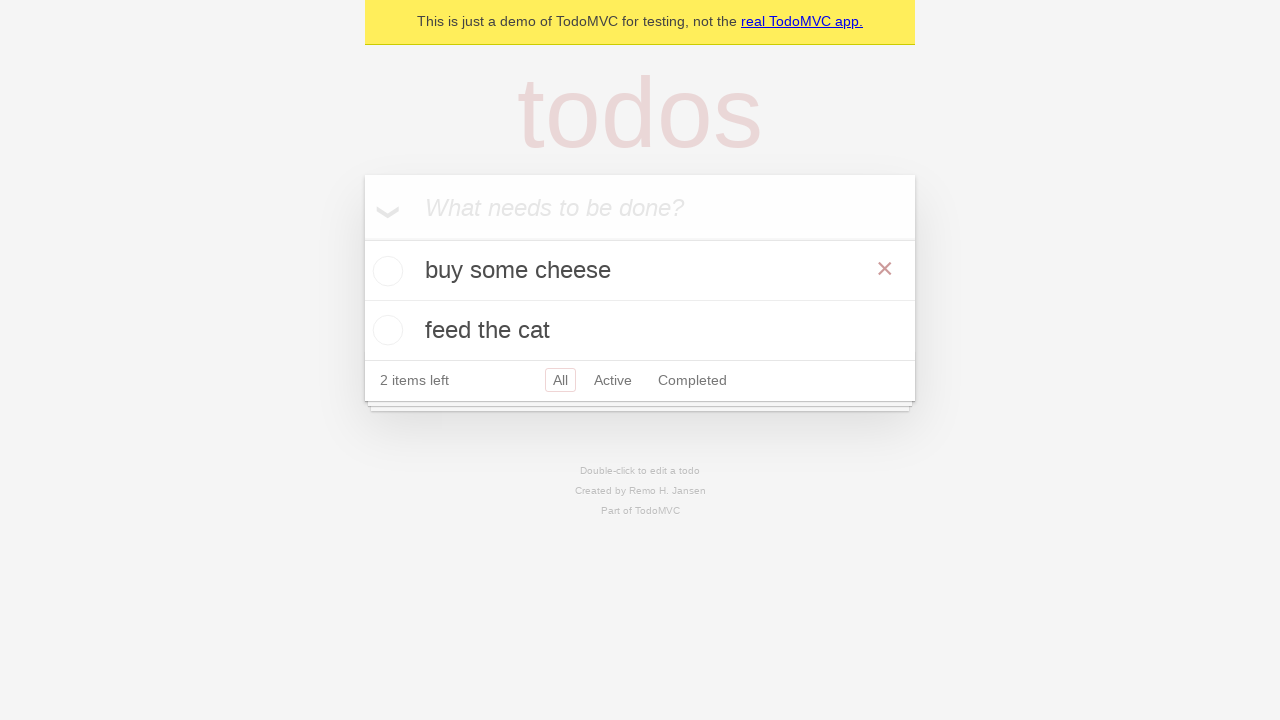